Tests JavaScript confirm box functionality by clicking a button to trigger a confirm dialog, accepting the alert, and verifying the output message is displayed.

Starting URL: https://www.hyrtutorials.com/p/alertsdemo.html

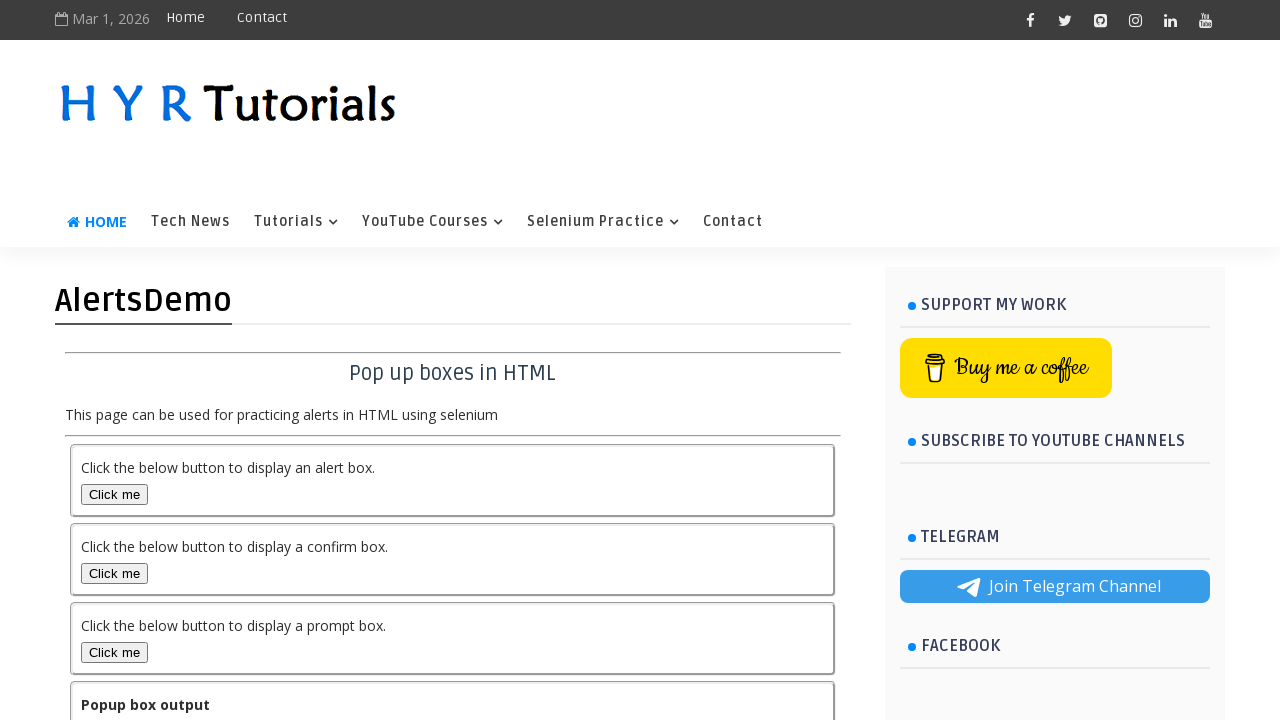

Set viewport size to 1920x1080
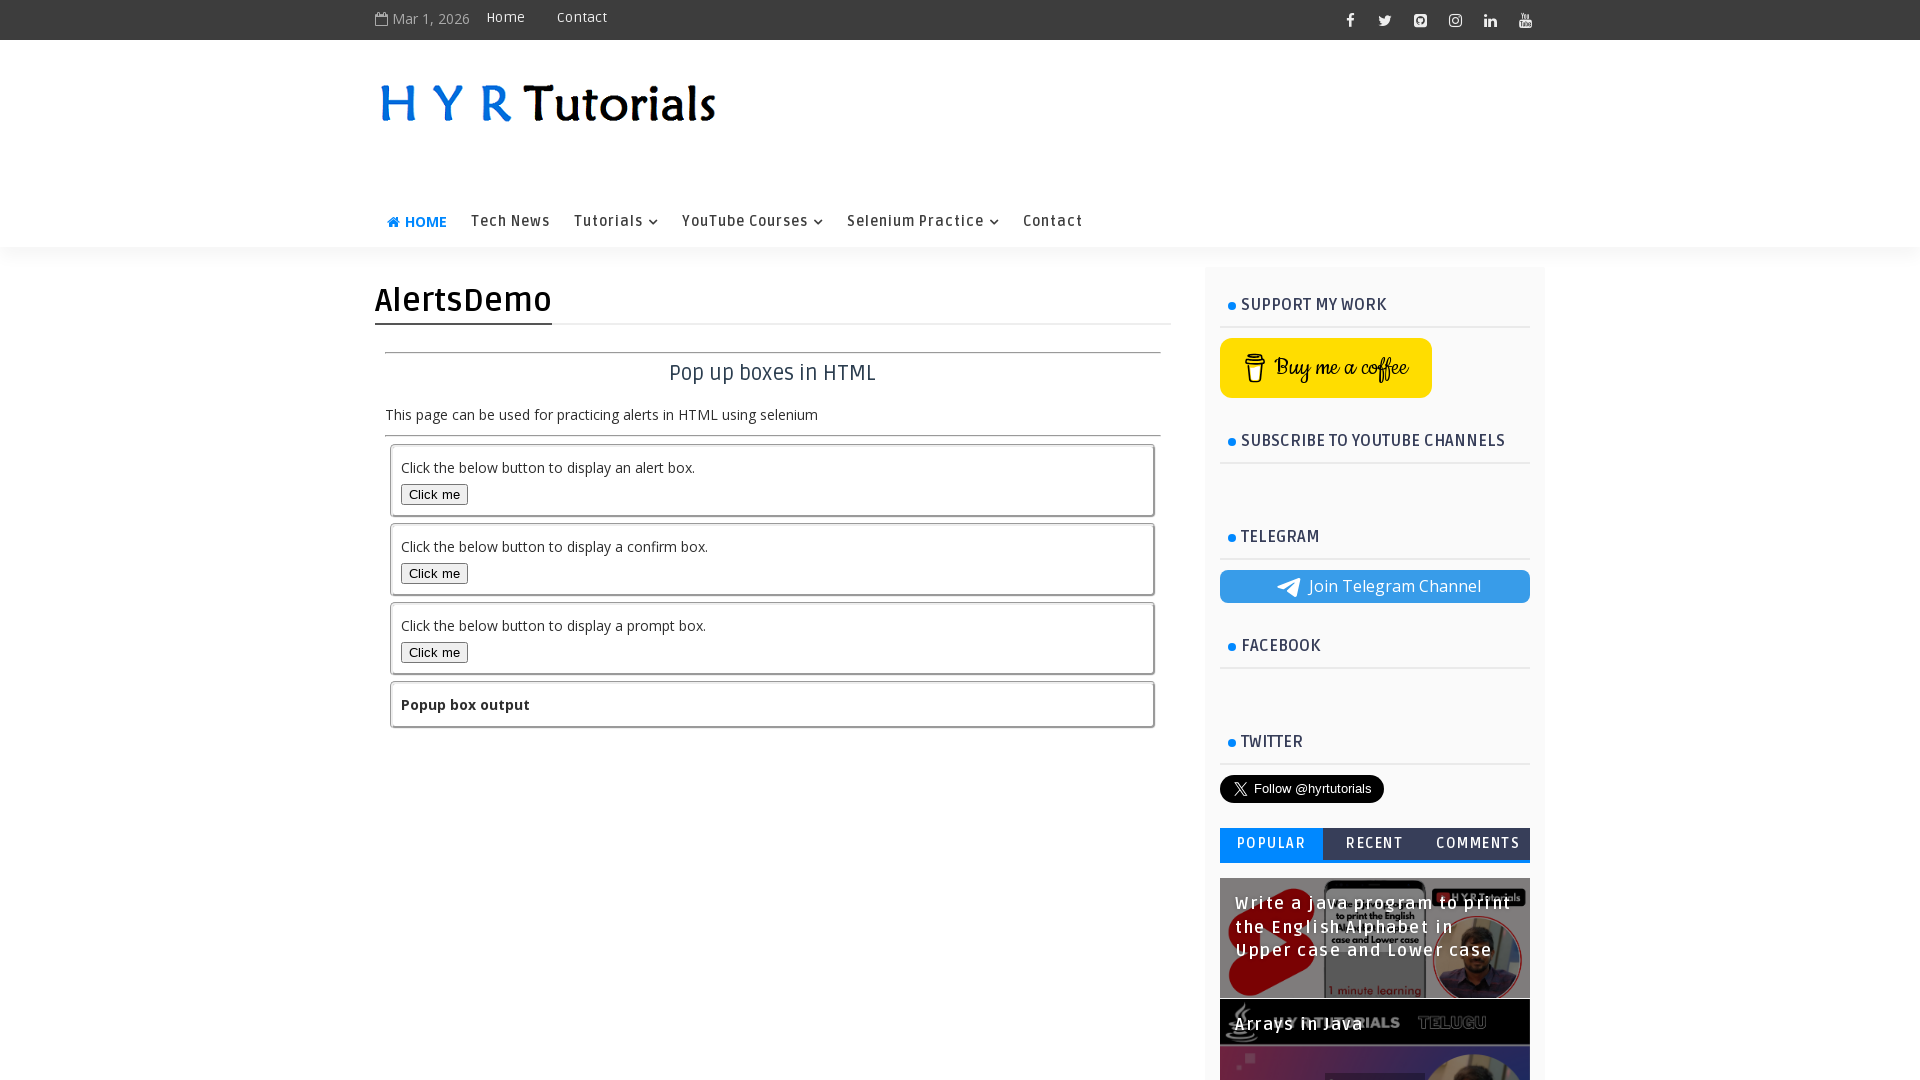

Set up dialog handler to accept confirm dialogs
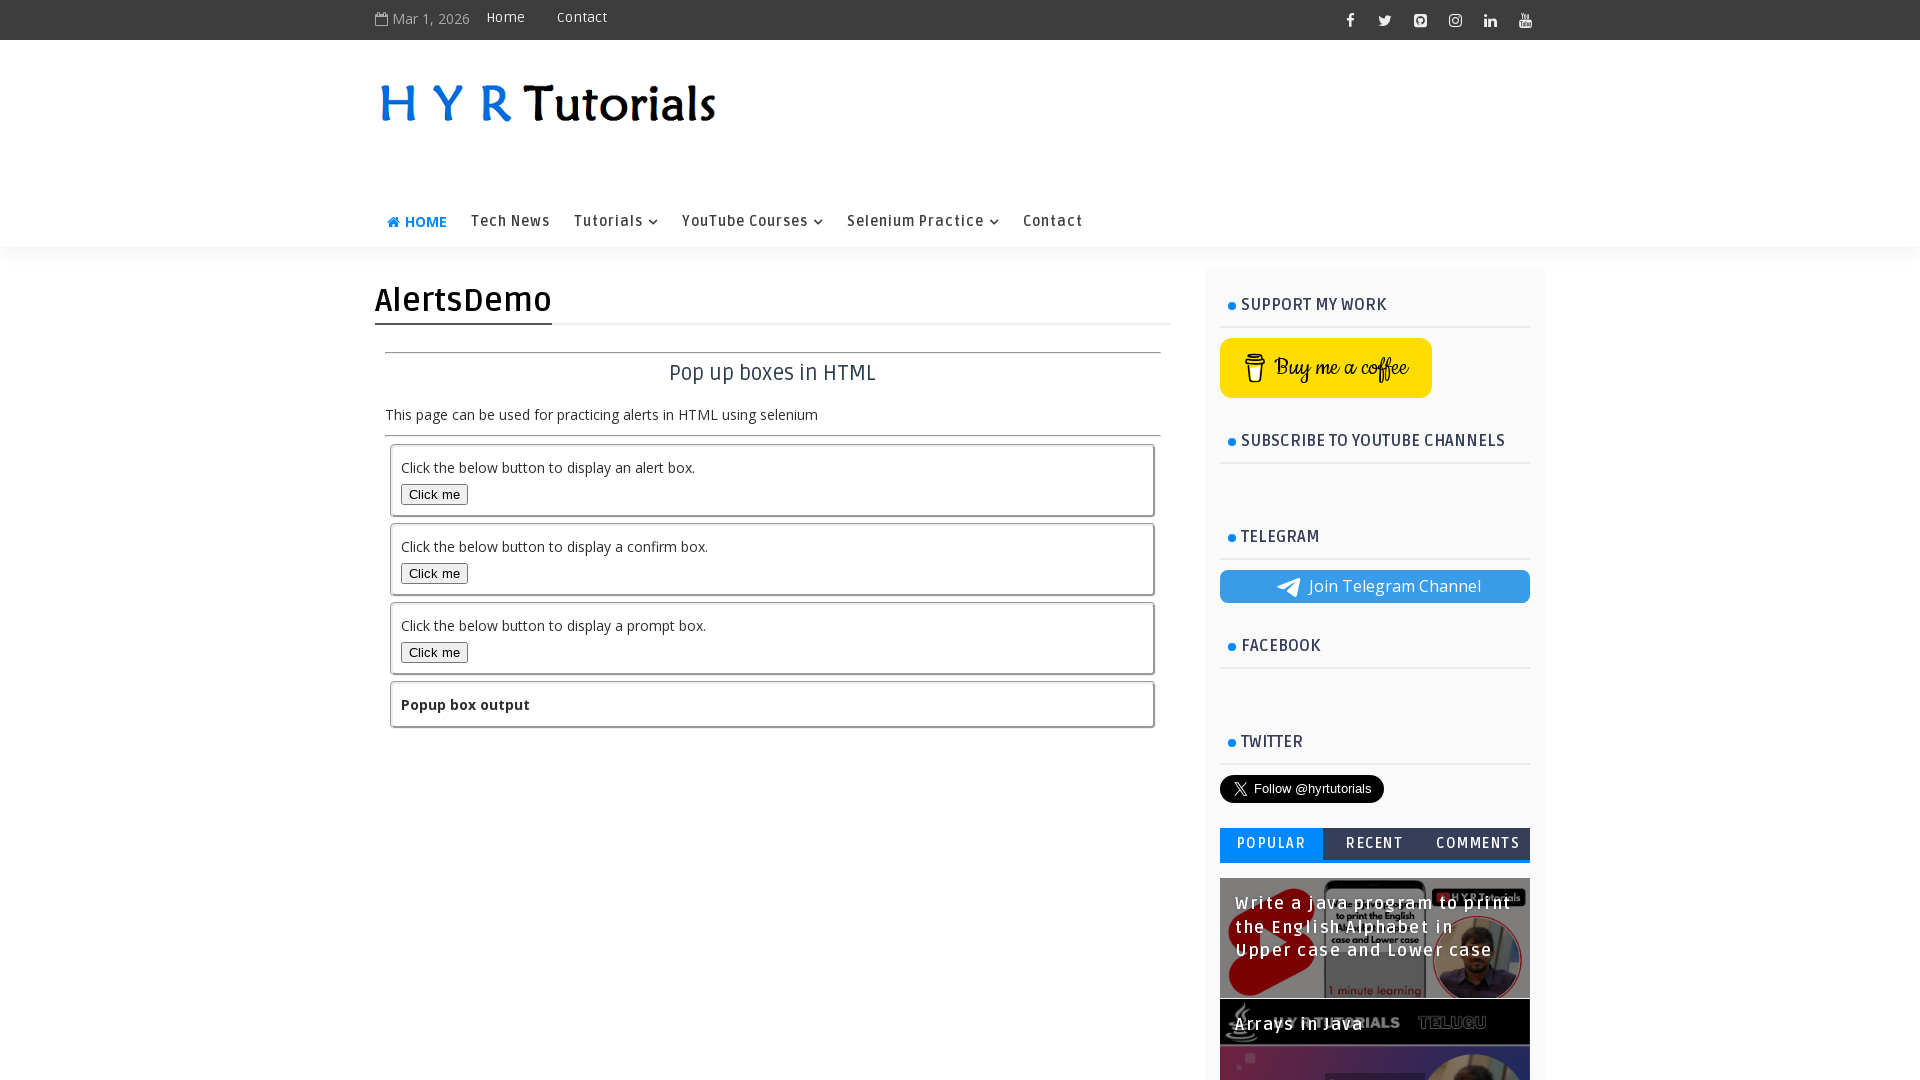

Clicked confirmBox button to trigger confirm dialog at (434, 573) on button#confirmBox
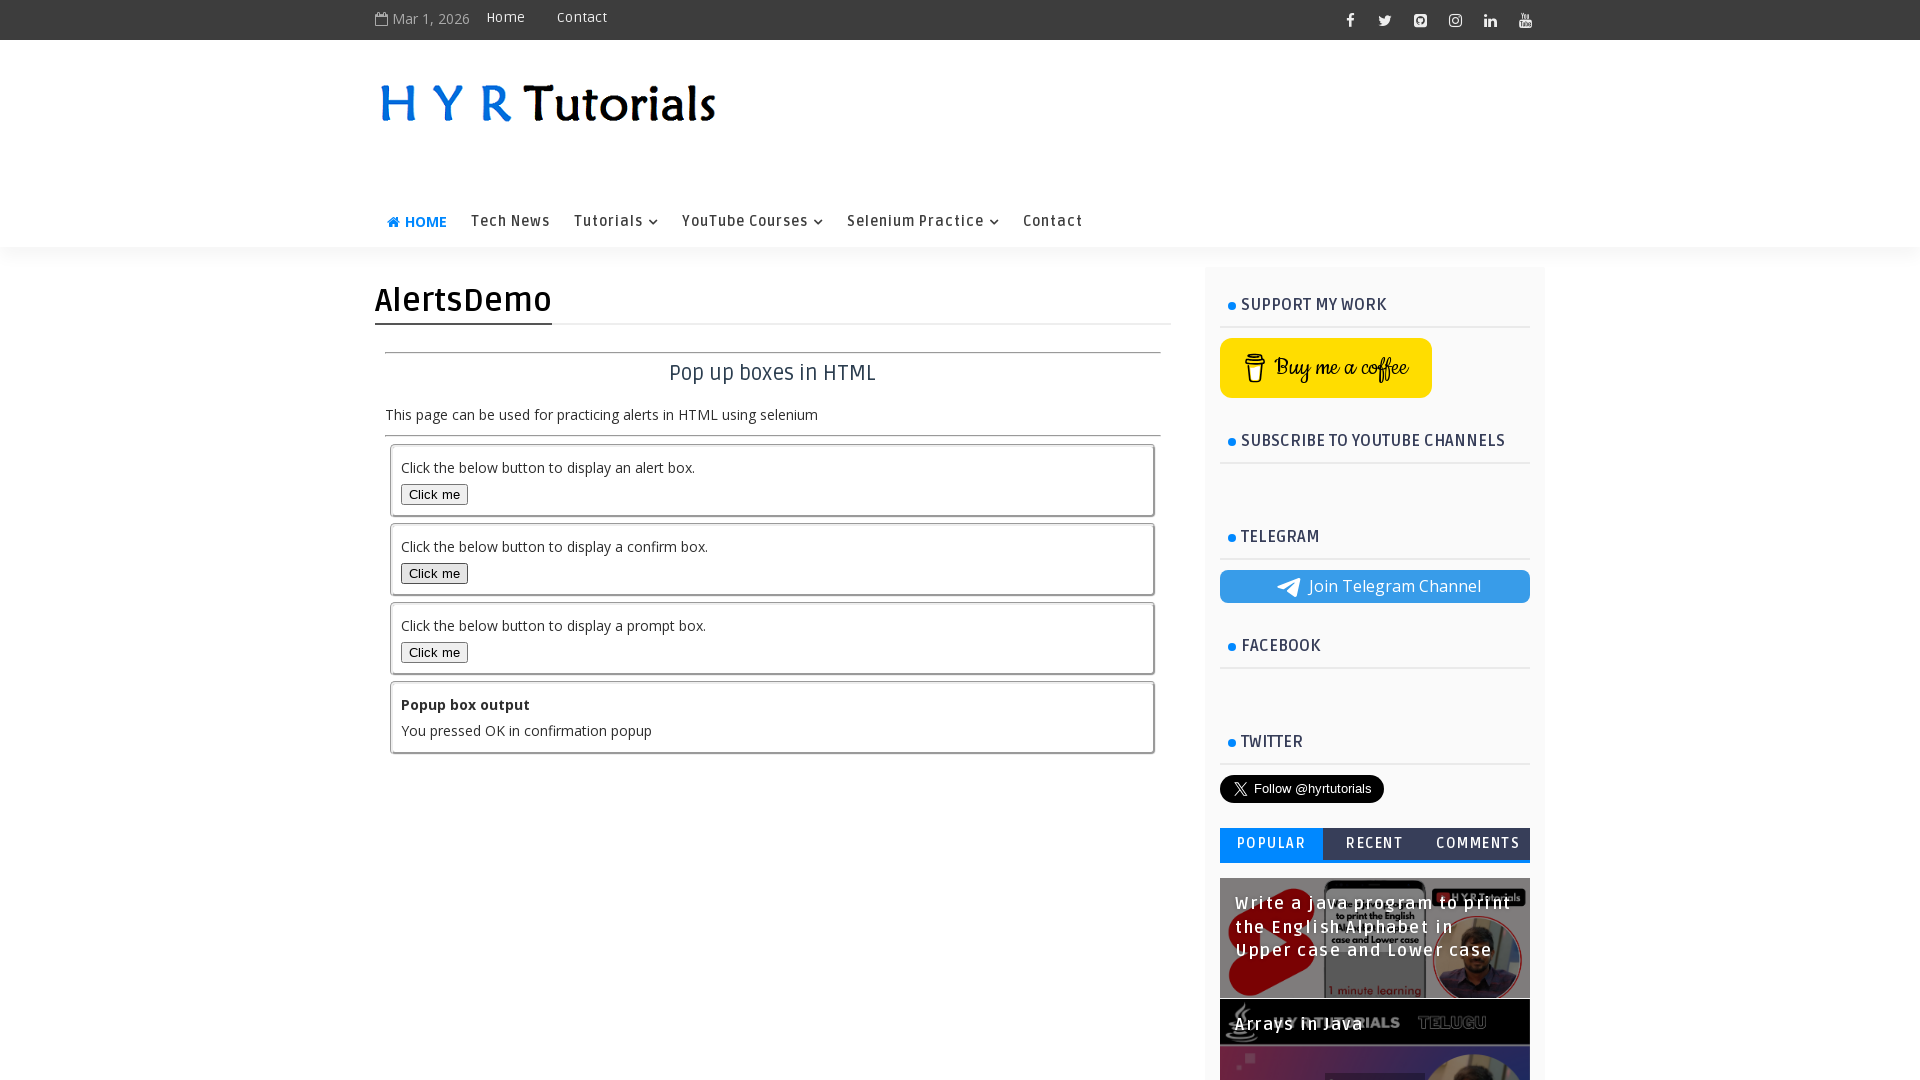

Output element loaded after accepting confirm dialog
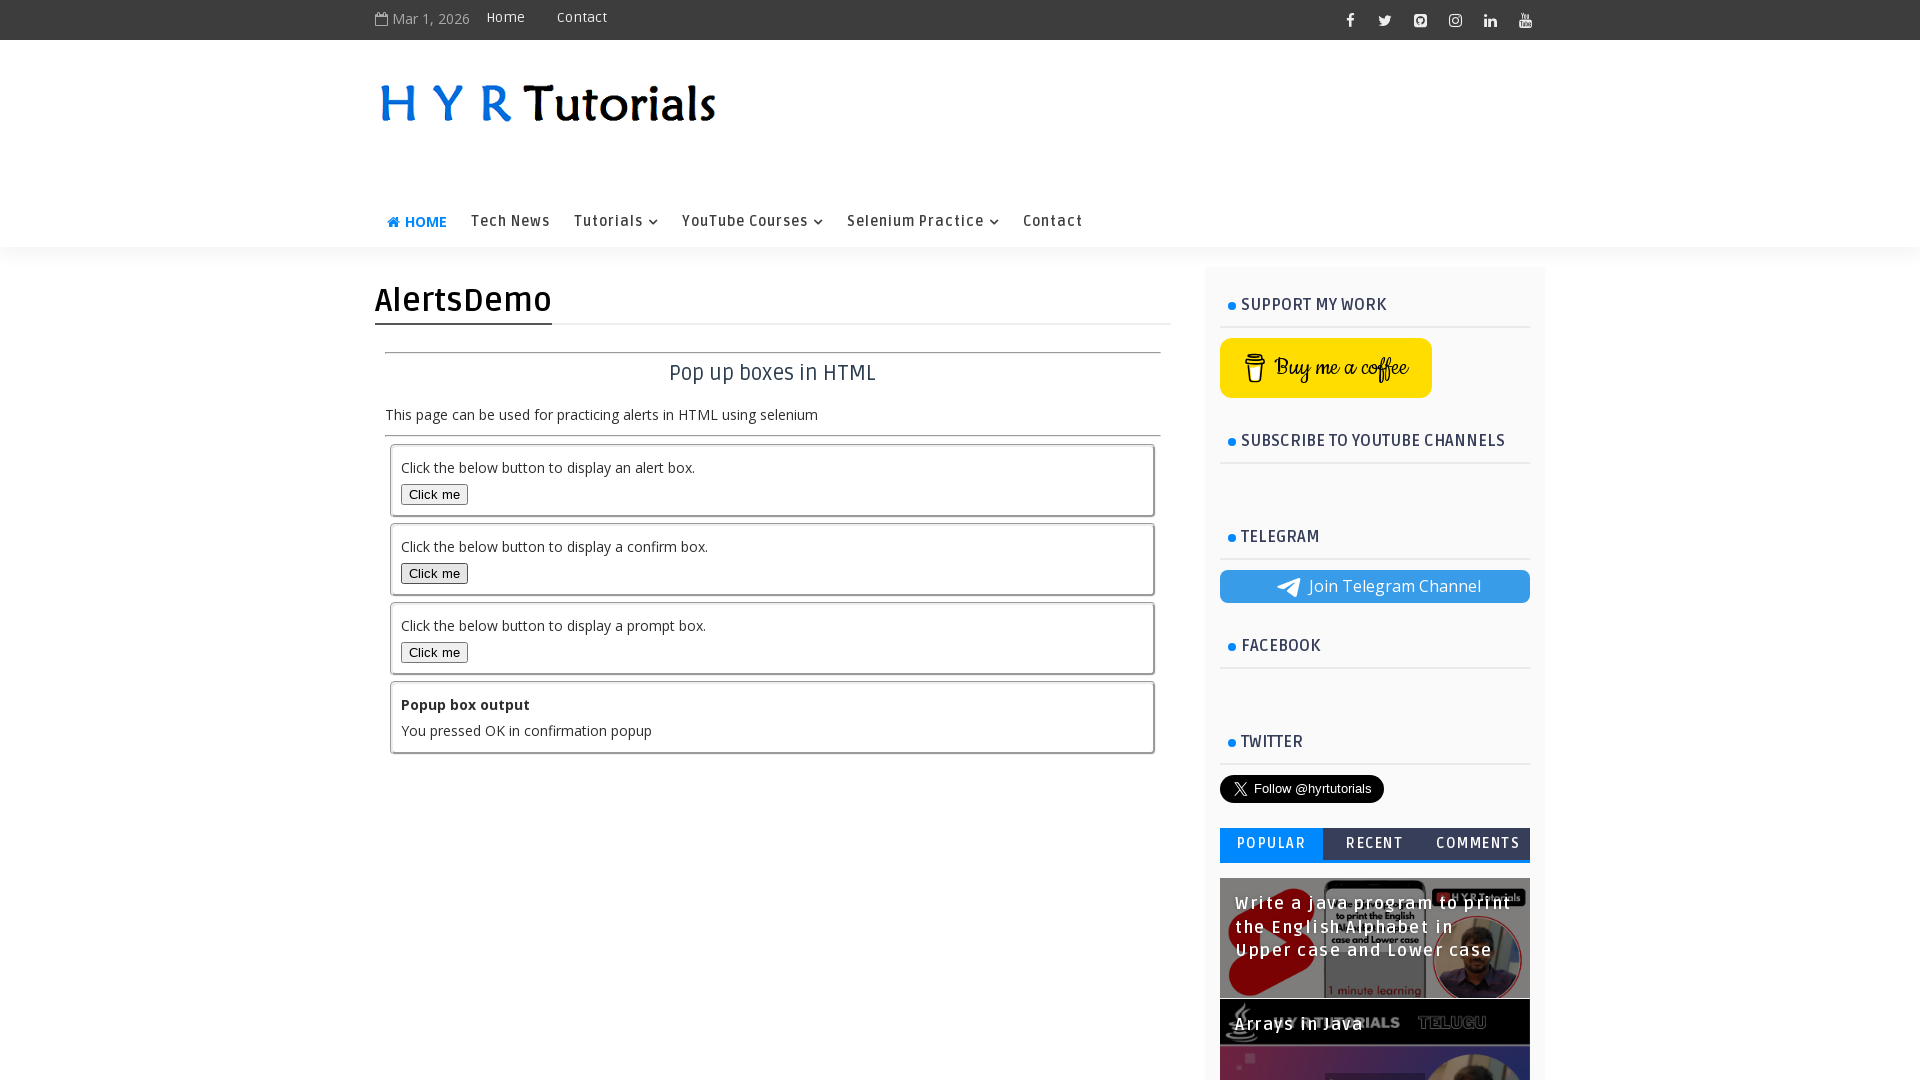

Retrieved output text: You pressed OK in confirmation popup
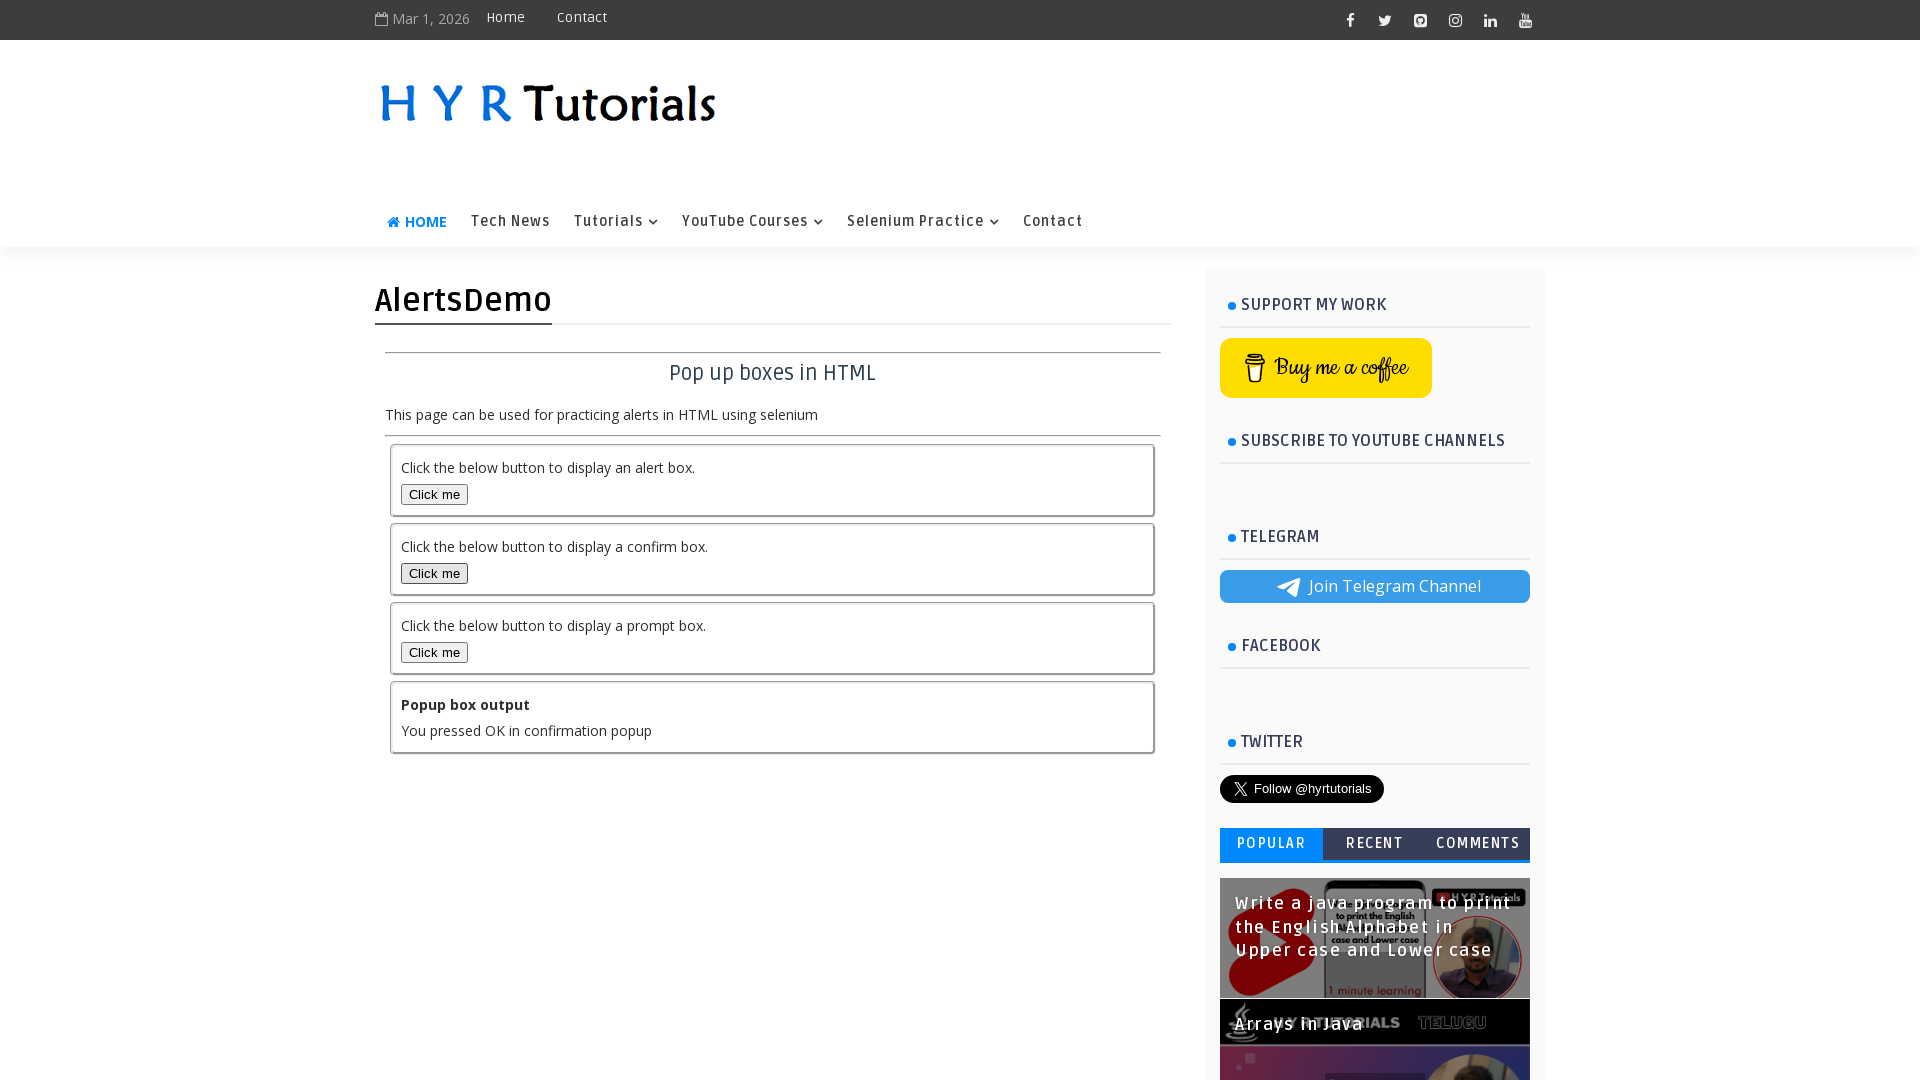

Printed output text to console
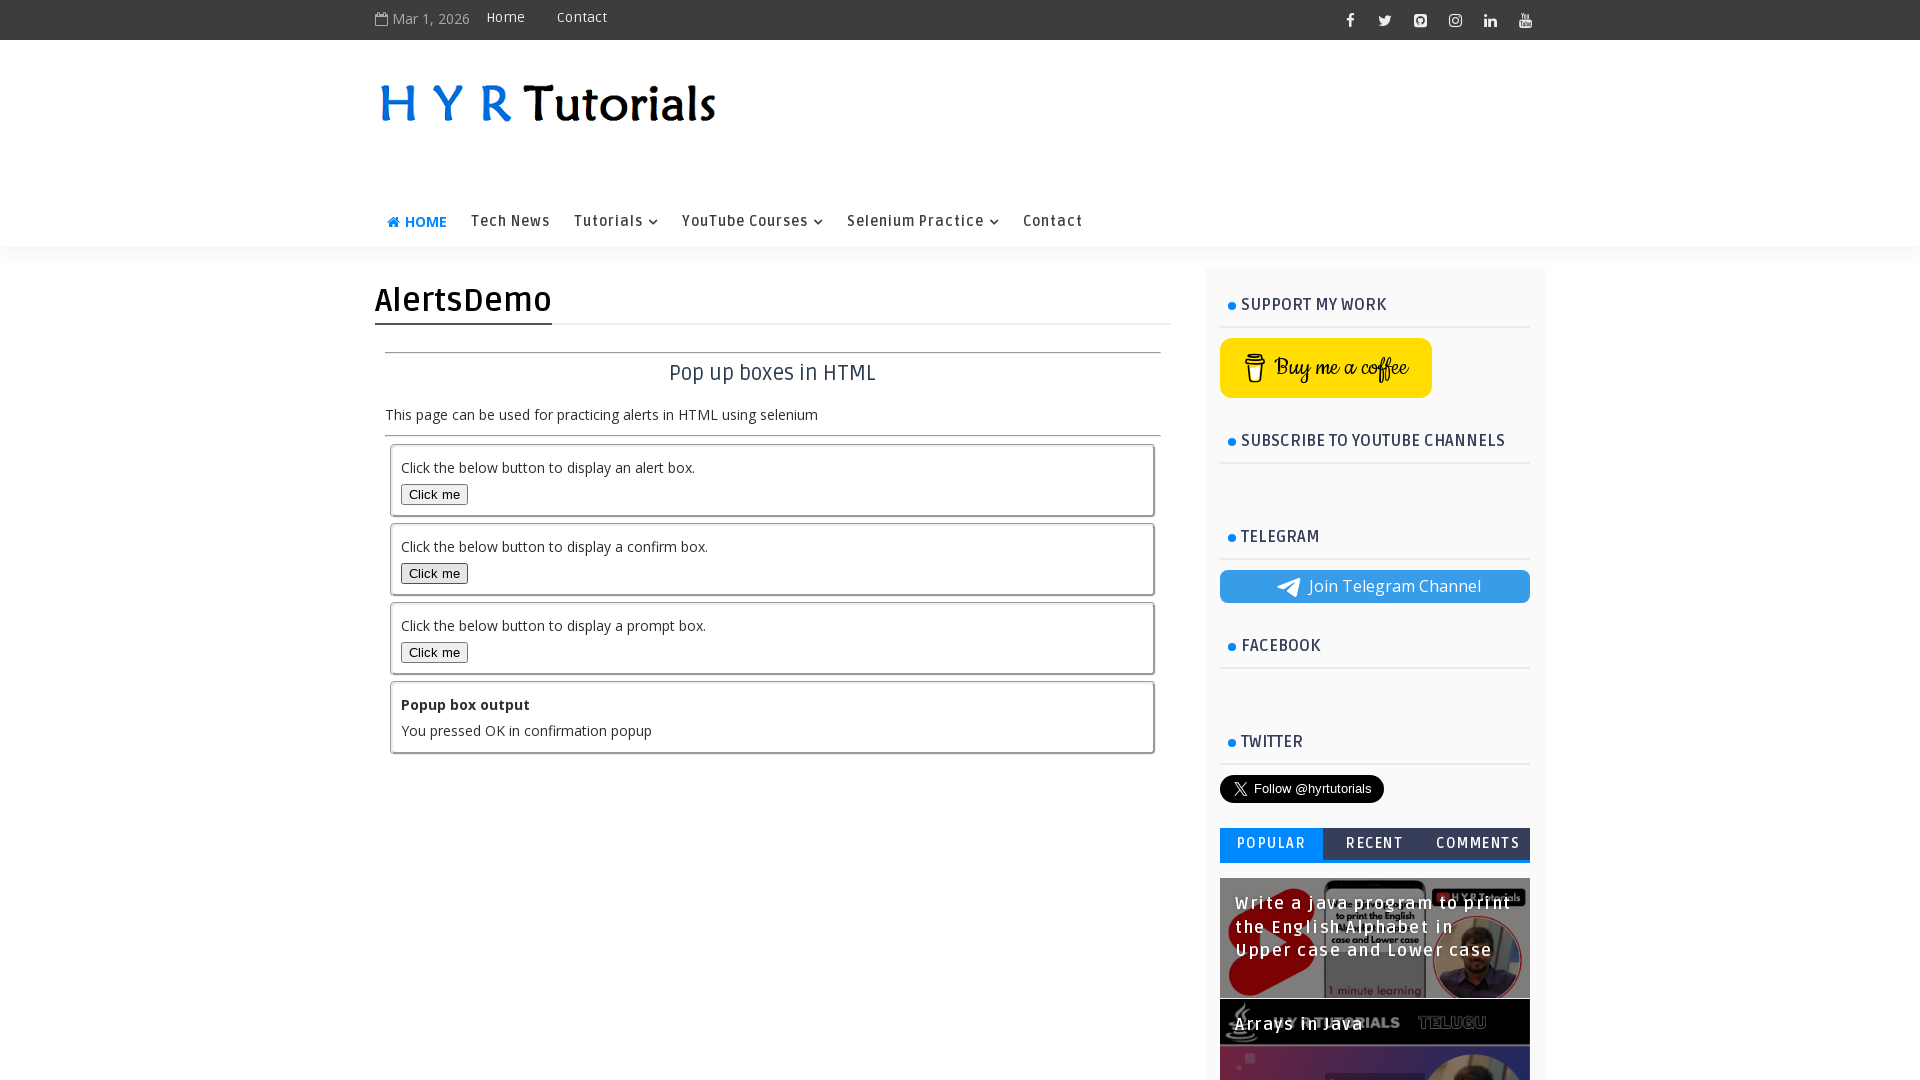

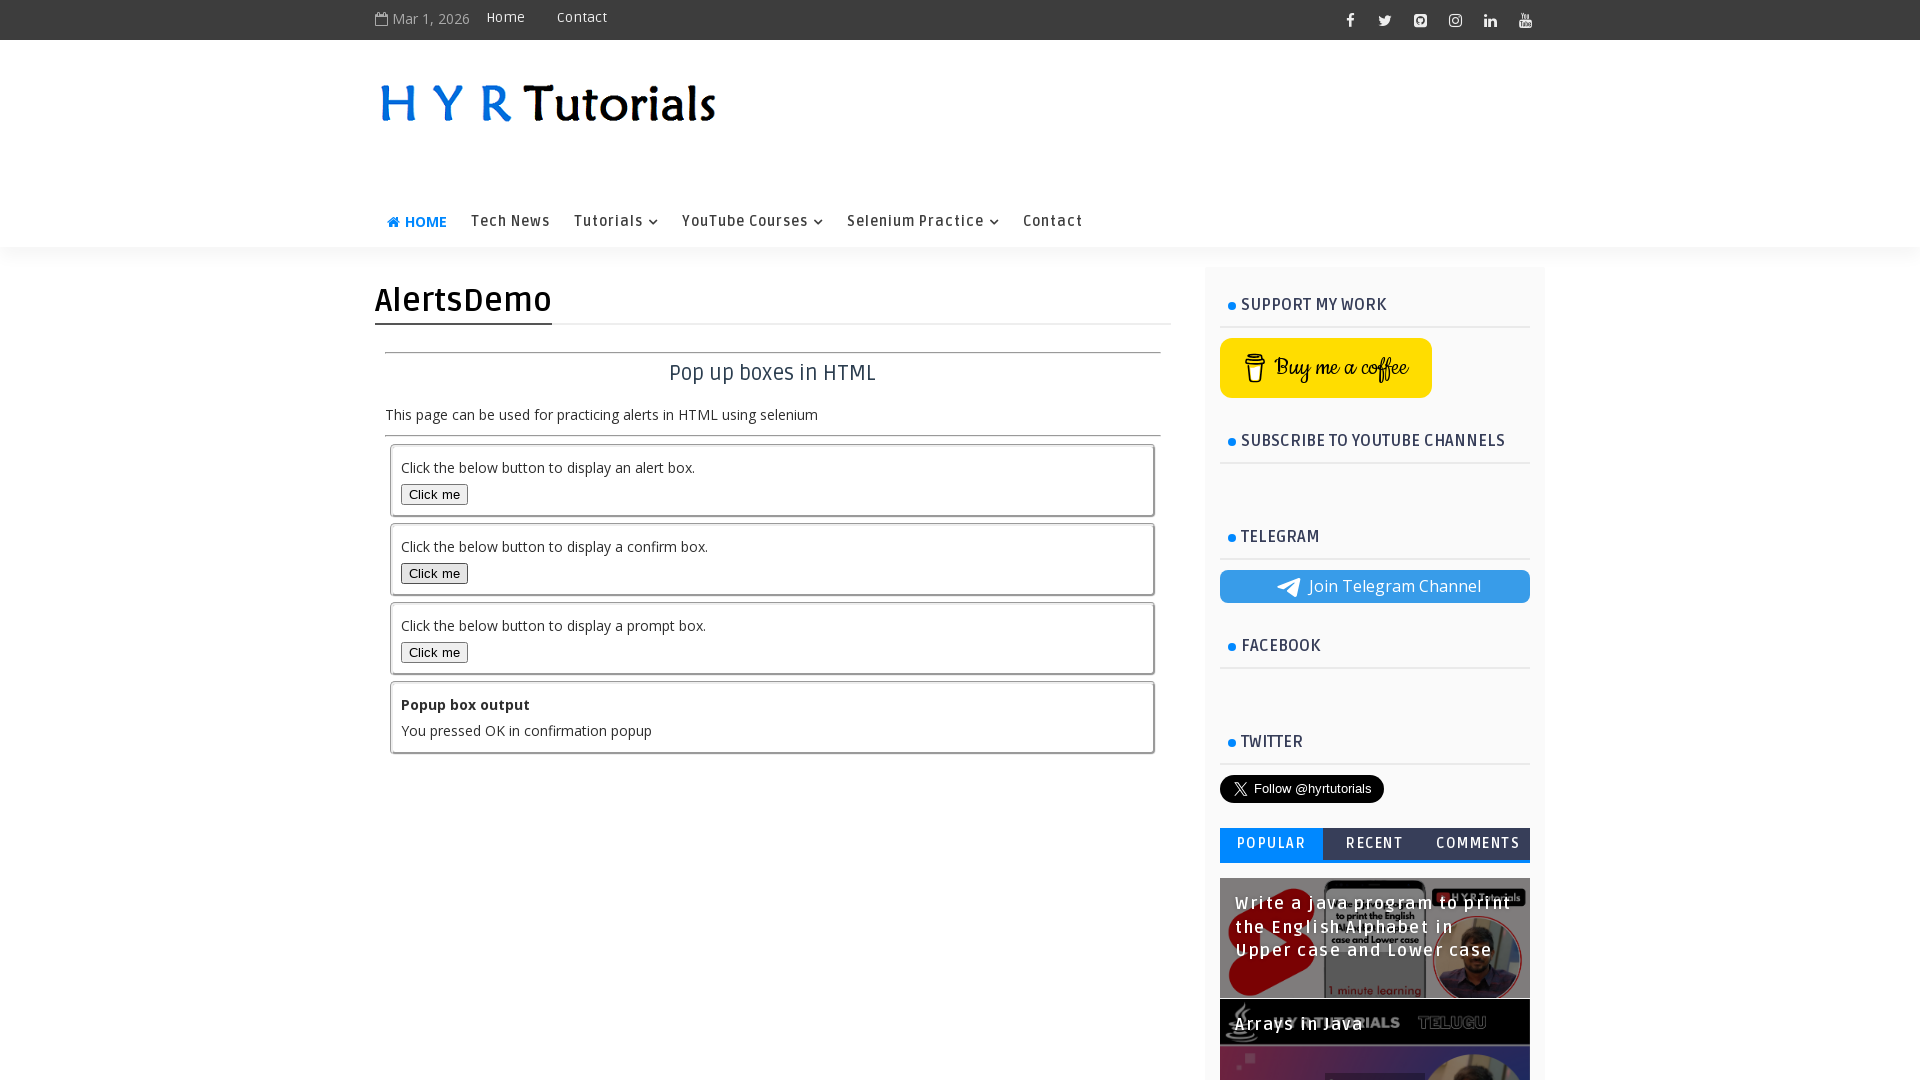